Tests internet speed measurement tool by clicking the start button and waiting for results to appear

Starting URL: https://www.reg.ru/web-tools/speedtest

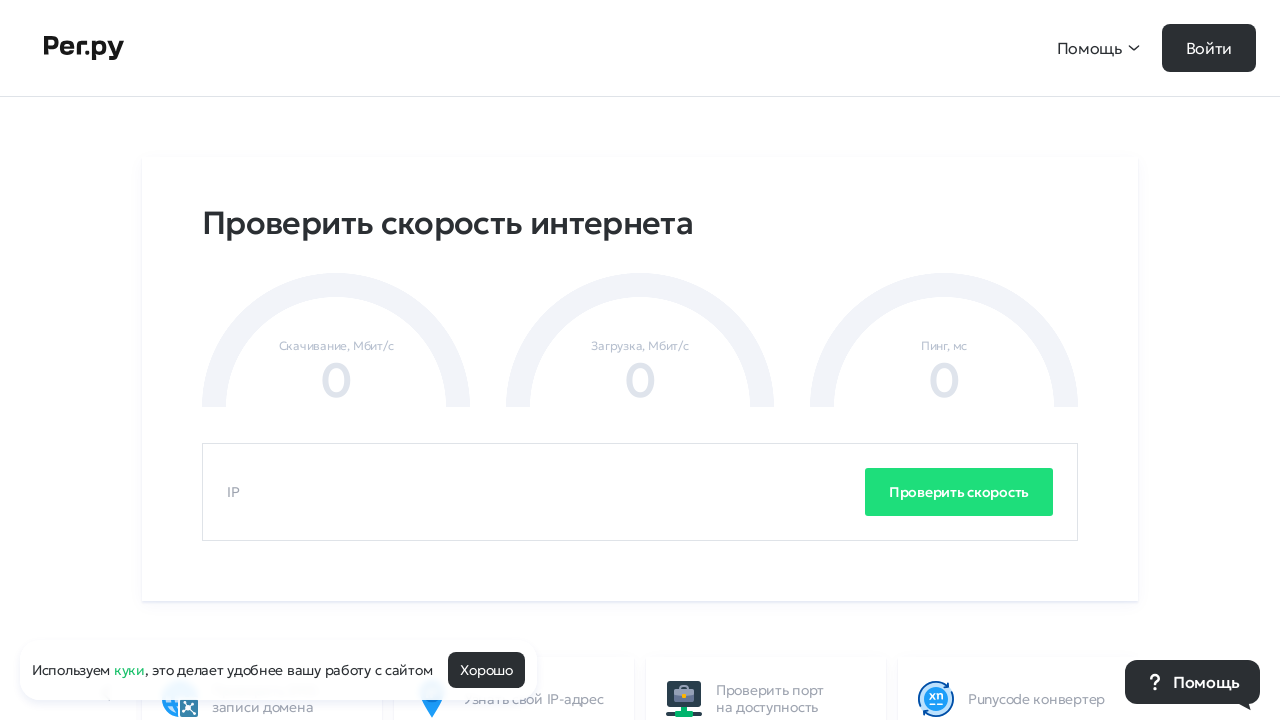

Clicked the start speed test button at (959, 492) on xpath=//*[@id="content"]/div/article[1]/div/button[1]
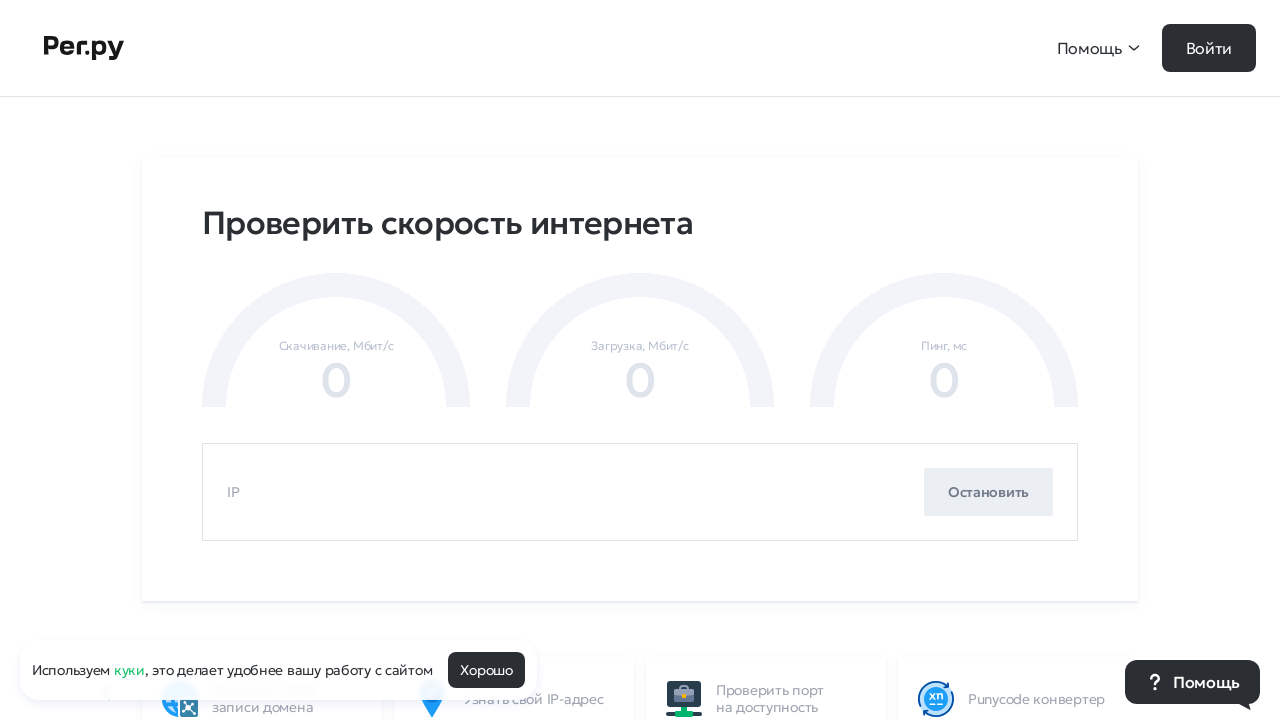

Waited 60 seconds for speed test to complete
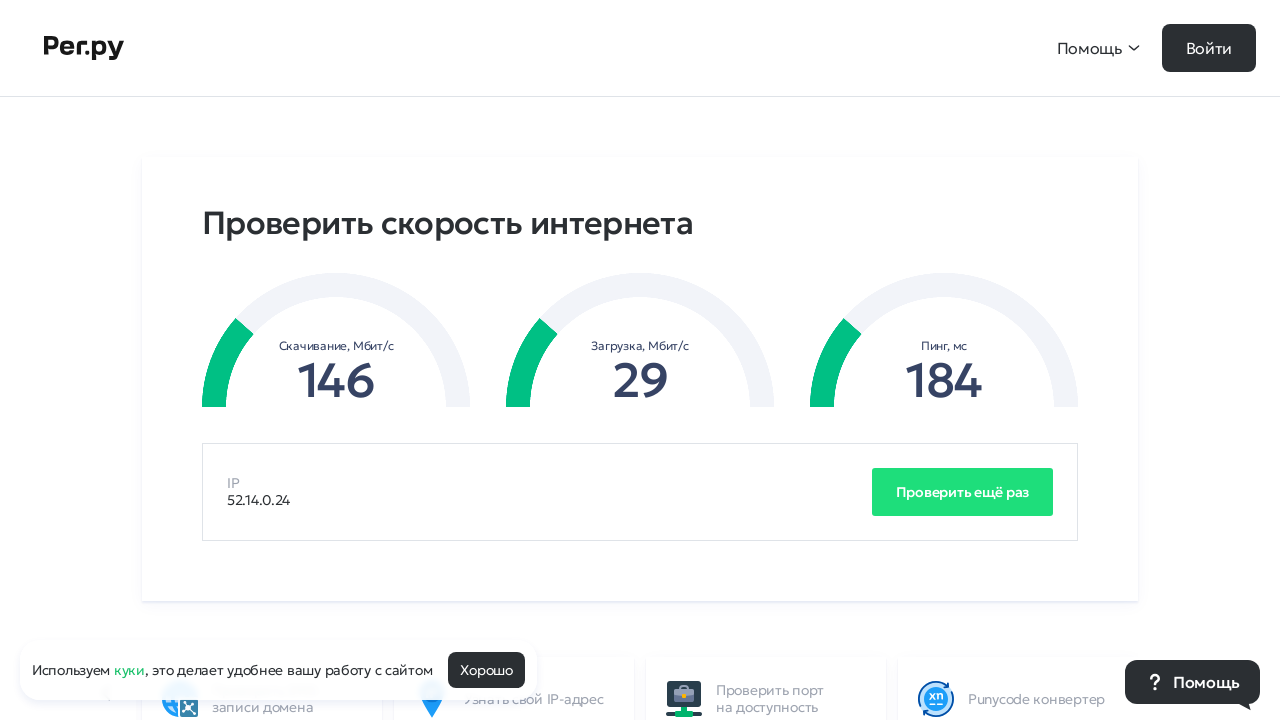

Download value element appeared
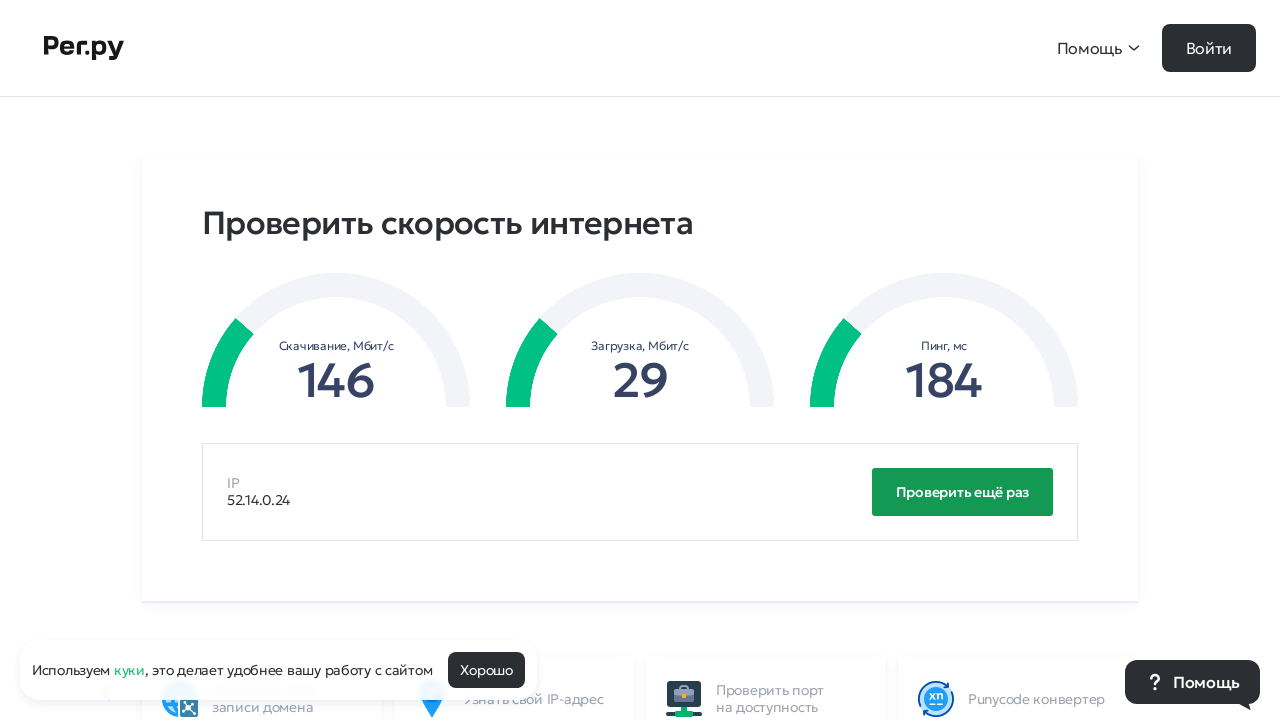

Upload value element appeared
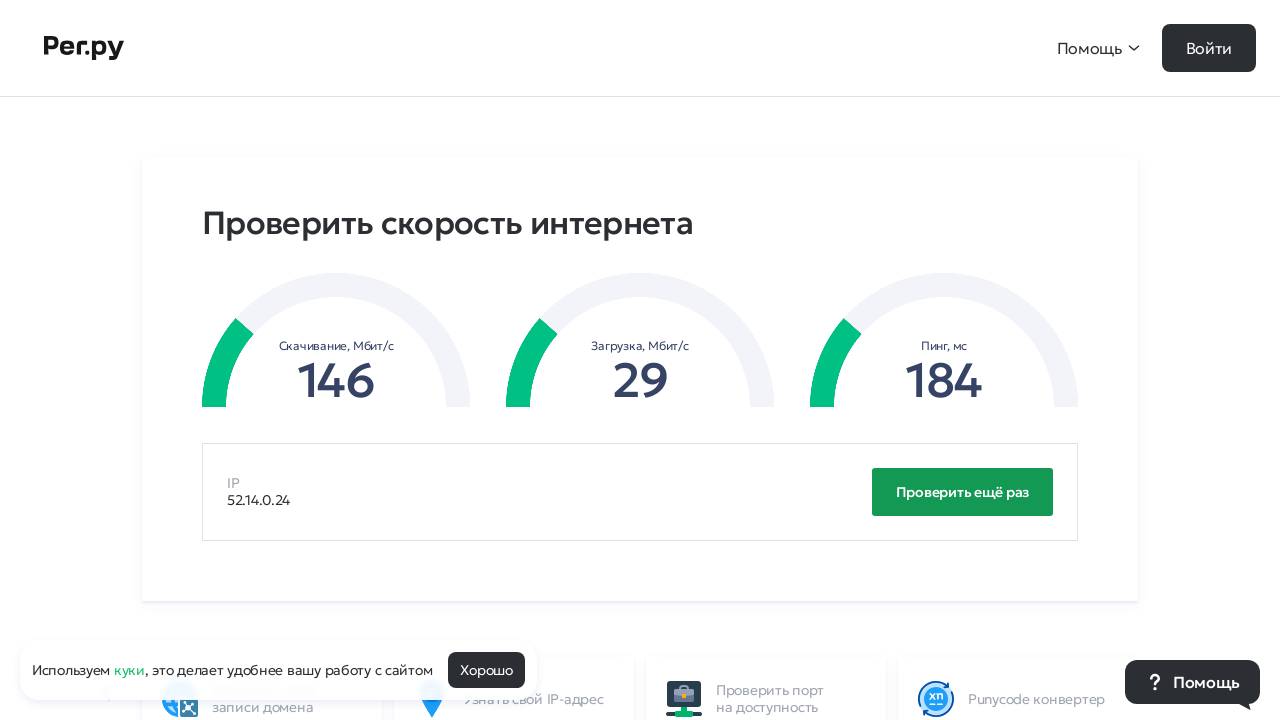

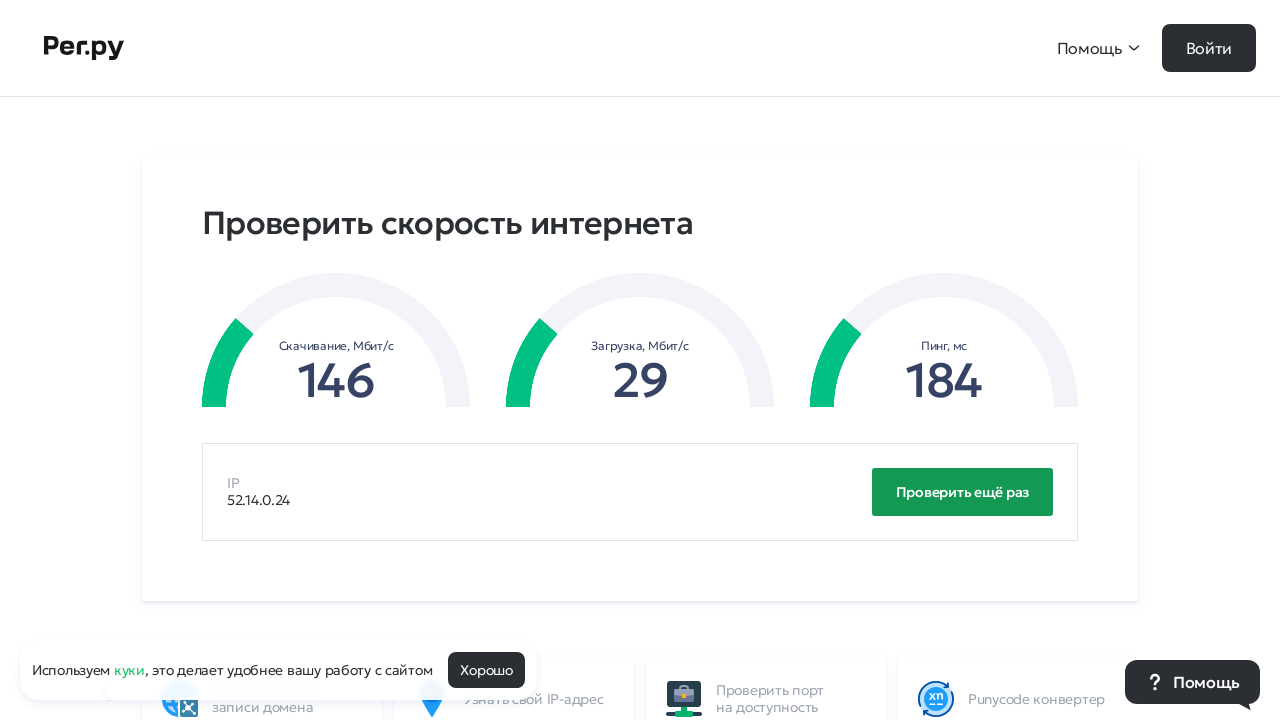